Tests handling of child browser windows by clicking a link that opens a new window, switching to it to perform a search, then switching back to the main window

Starting URL: https://skpatro.github.io/demo/links/

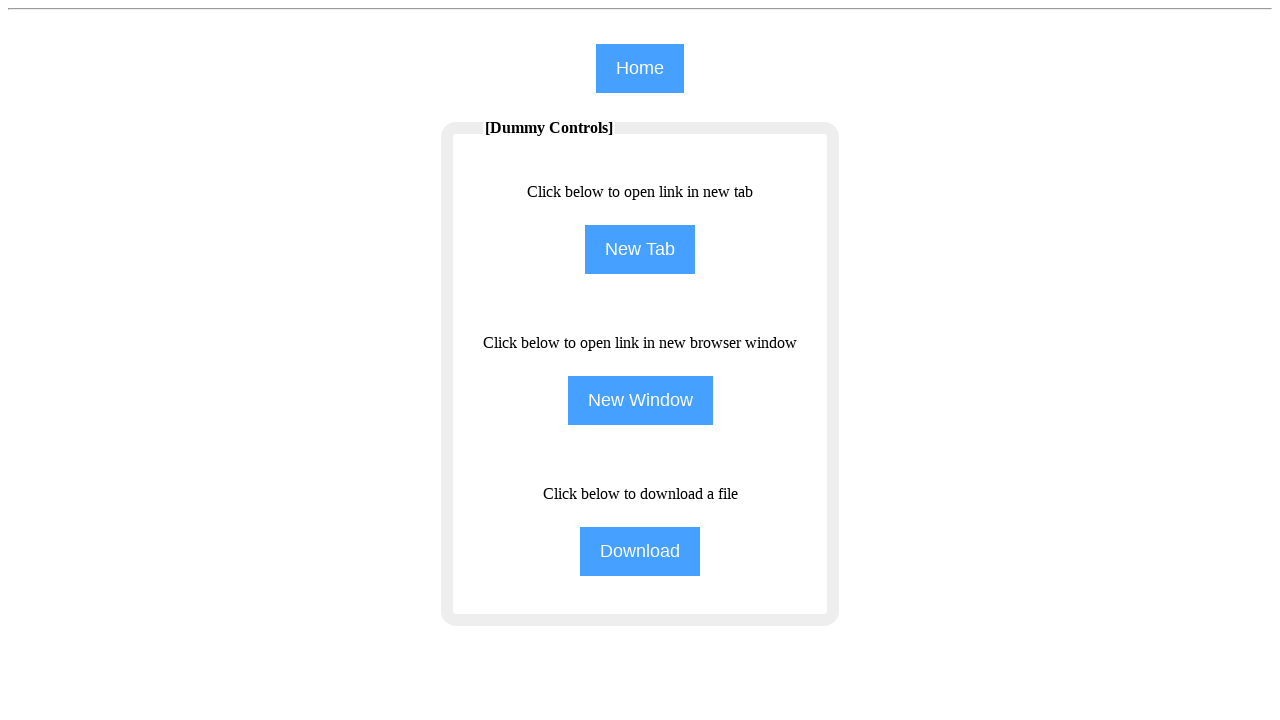

Clicked the NewWindow button to open a child browser window at (640, 400) on input[name='NewWindow']
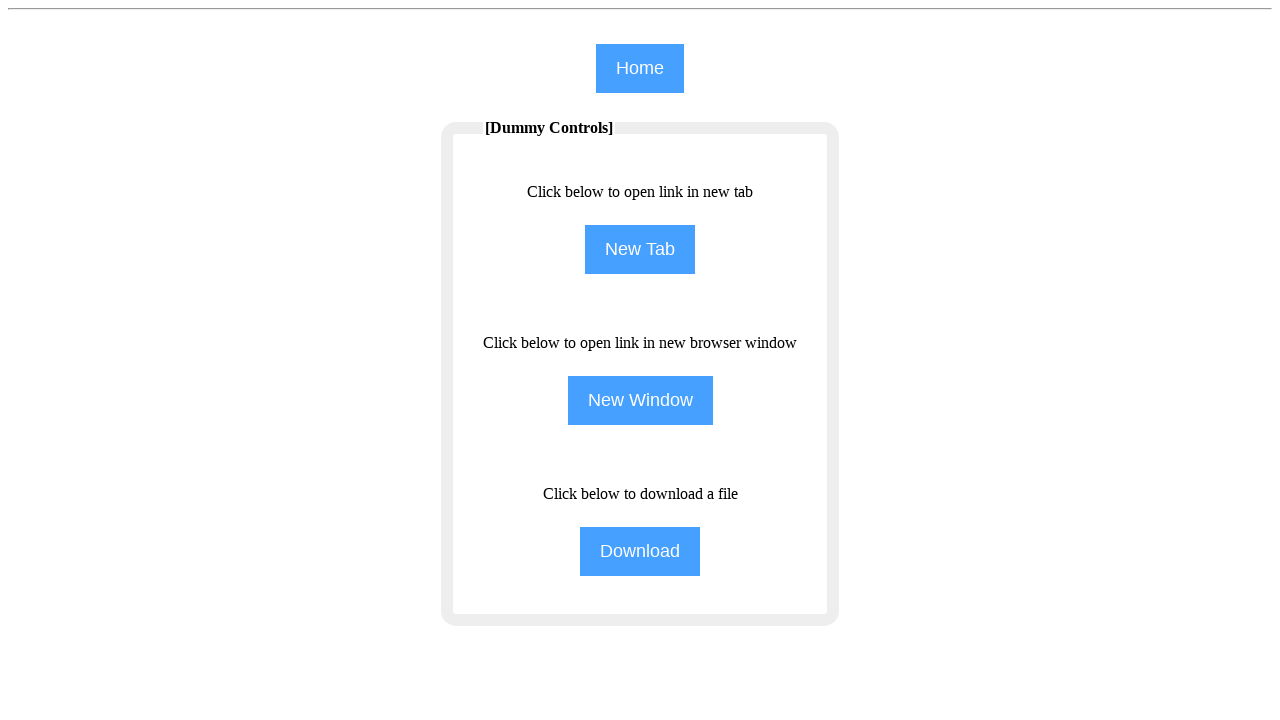

Child browser window opened and captured
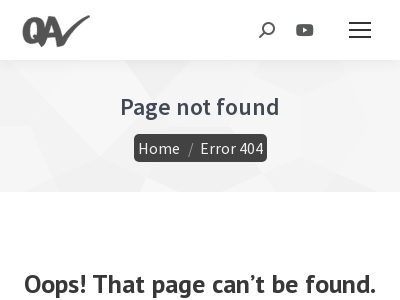

Child window page load state waited for
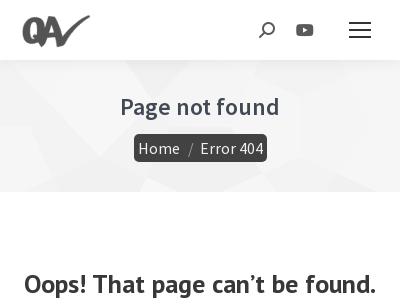

Filled search field with 'selenium' in child window on input#the7-search
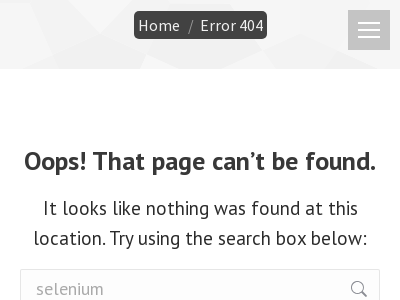

Located text element in main window
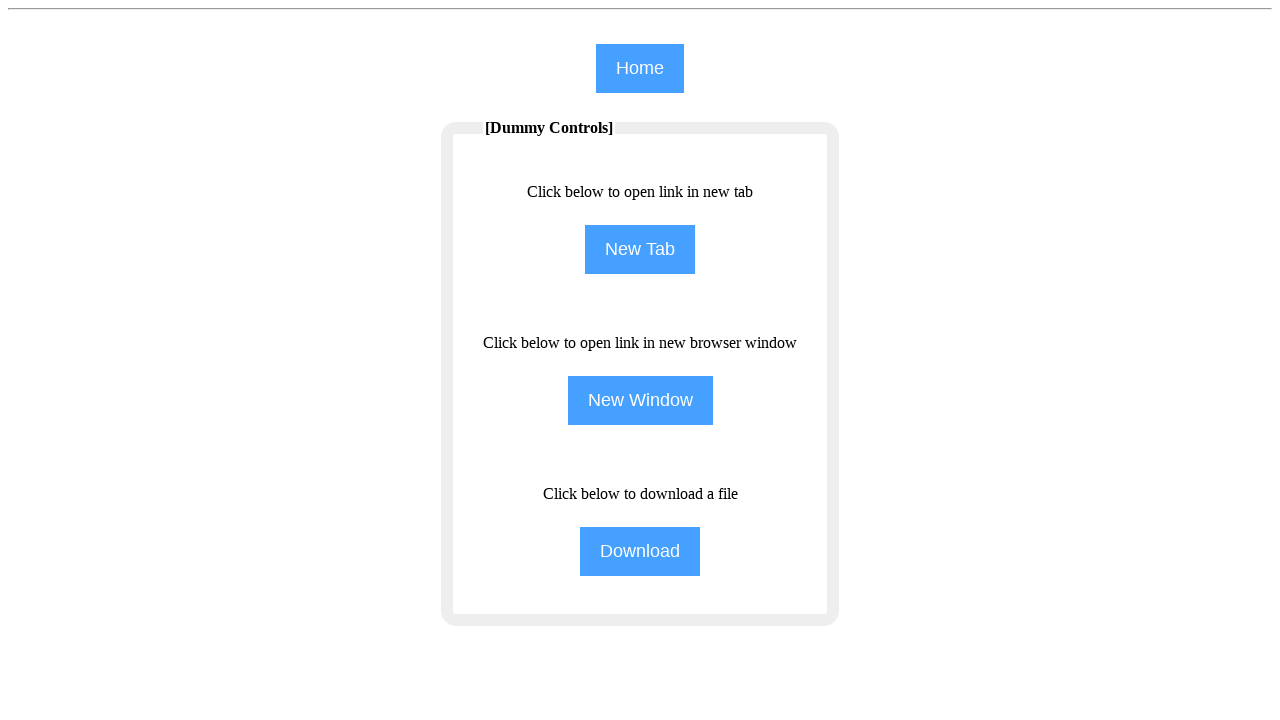

Retrieved and printed text content from main window element
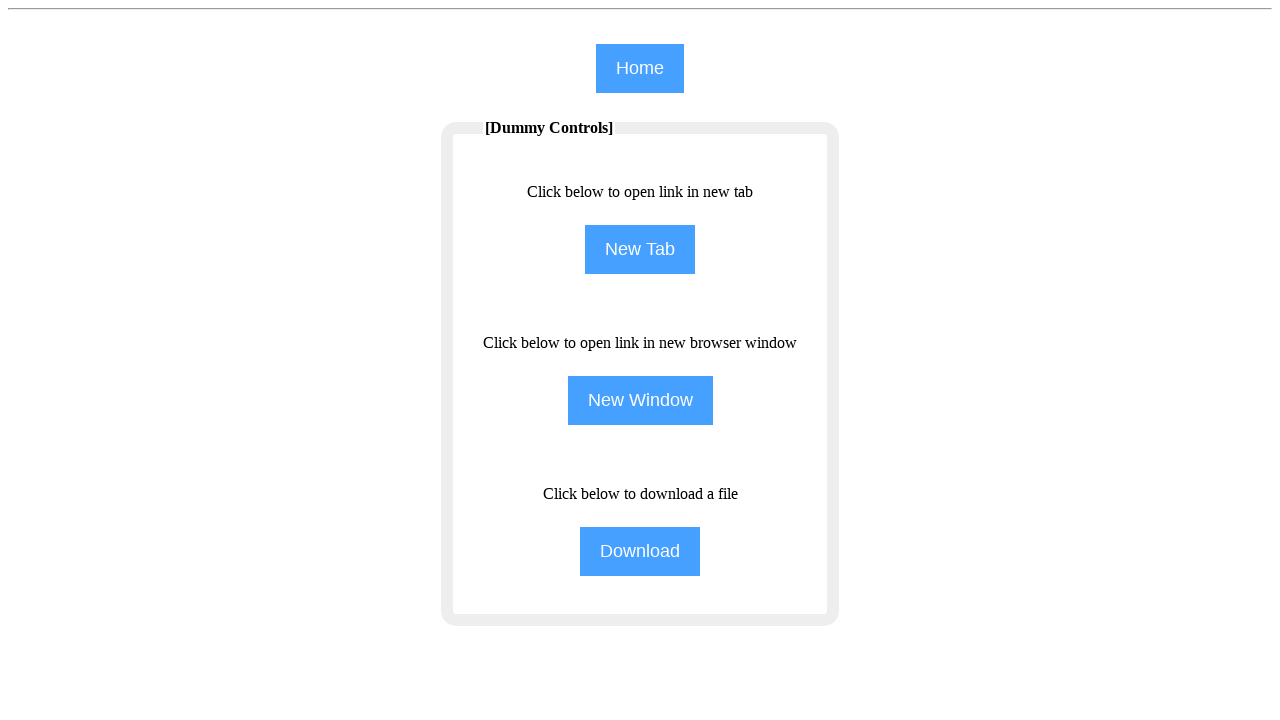

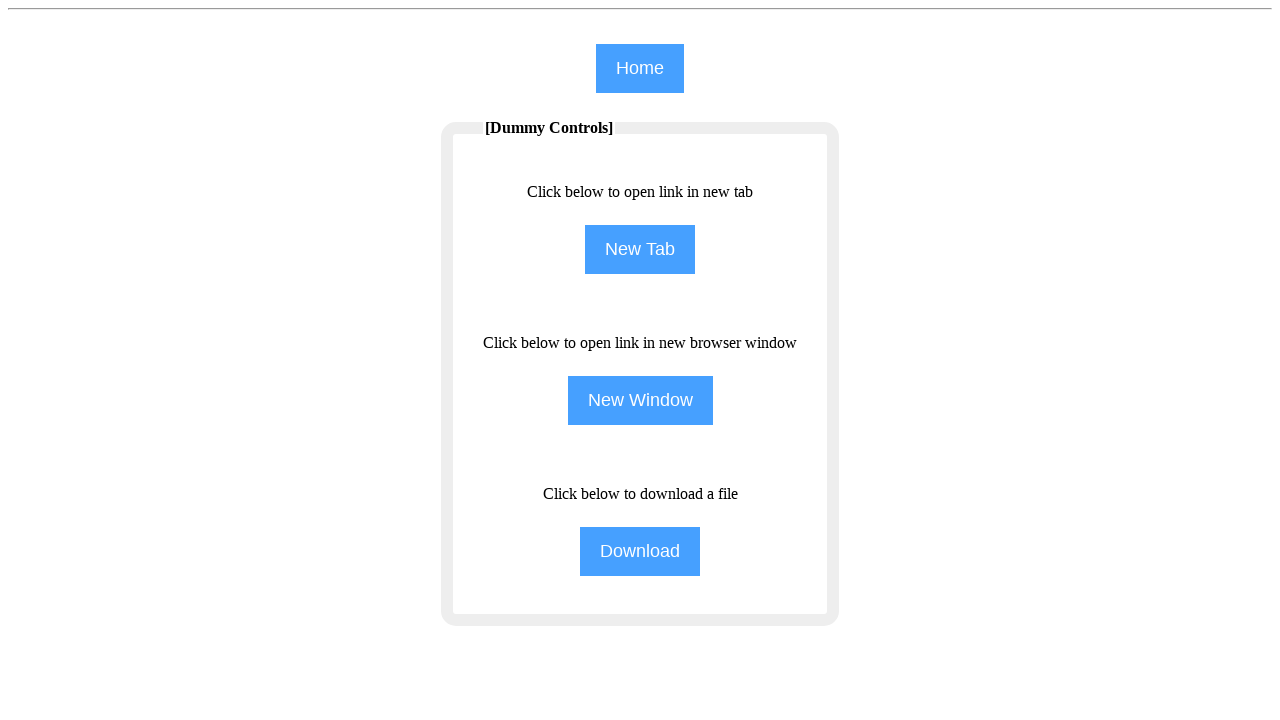